Navigates to W3Schools HTML headings page and clicks a button using JavaScript

Starting URL: http://www.w3schools.com/html/html_headings.asp

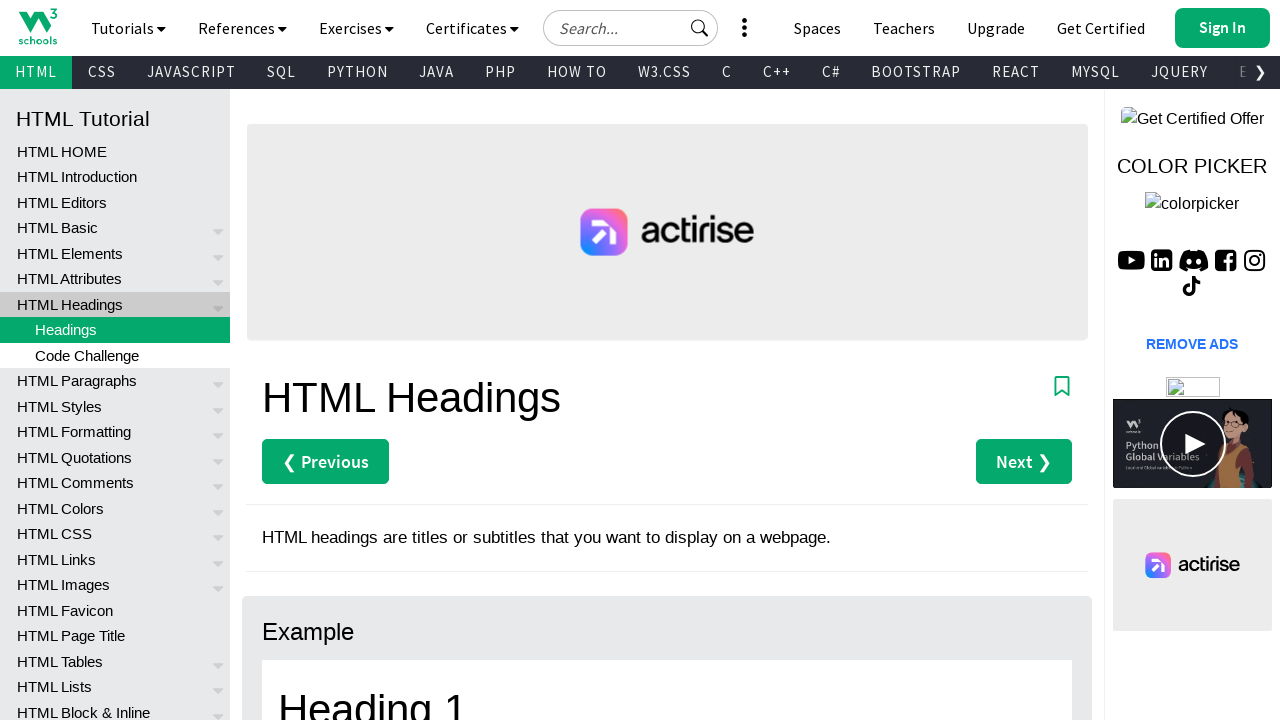

Navigated to W3Schools HTML headings page
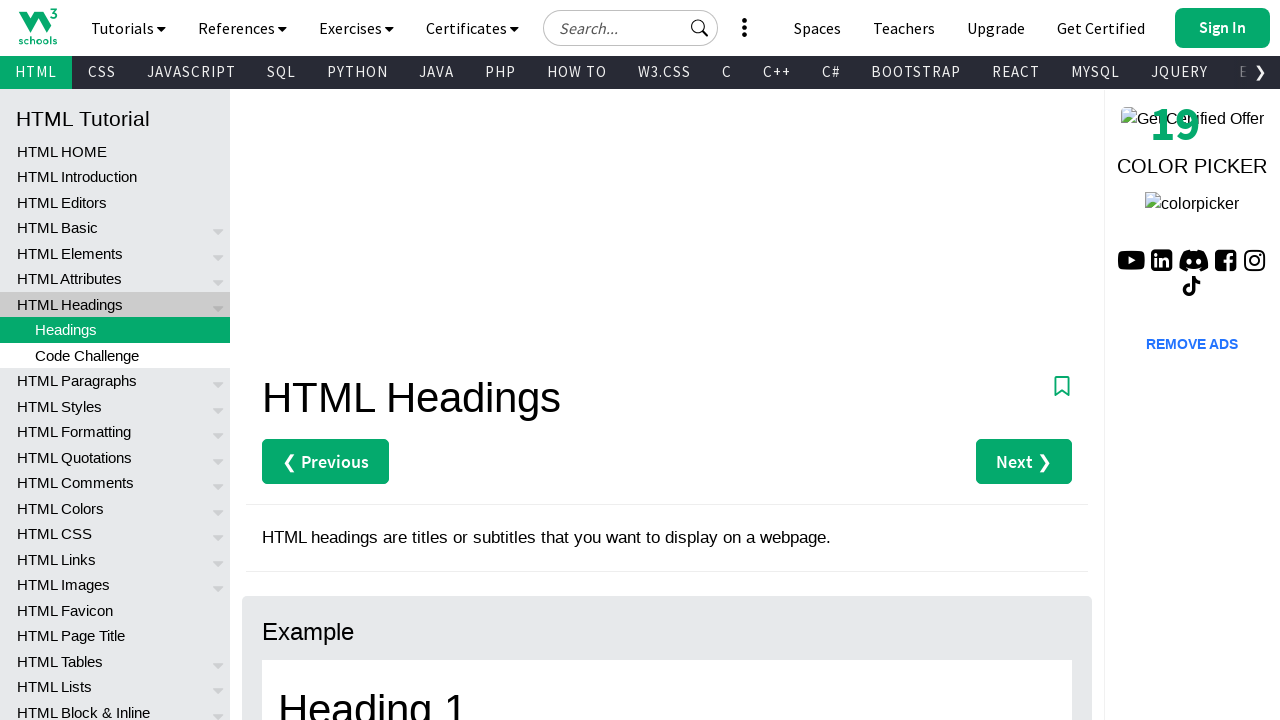

Clicked button using JavaScript selector (second button with w3-btn and w3-margin-bottom classes) at (334, 361) on .w3-btn.w3-margin-bottom >> nth=1
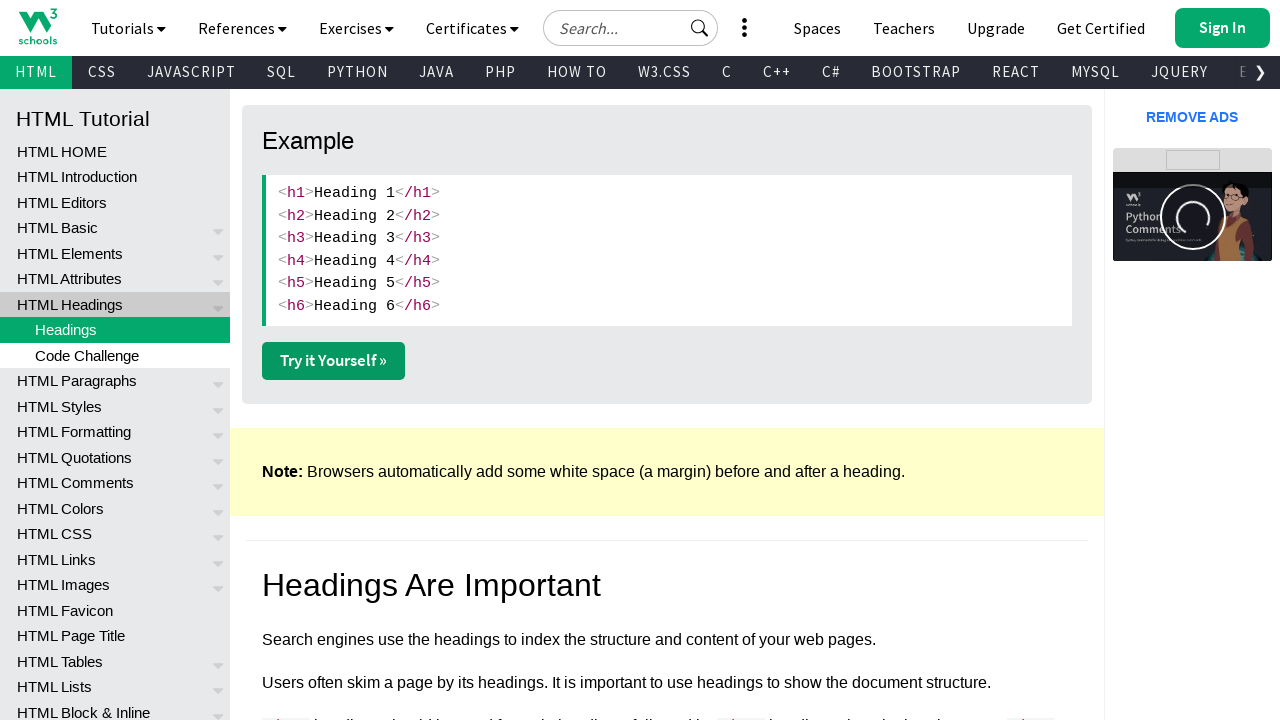

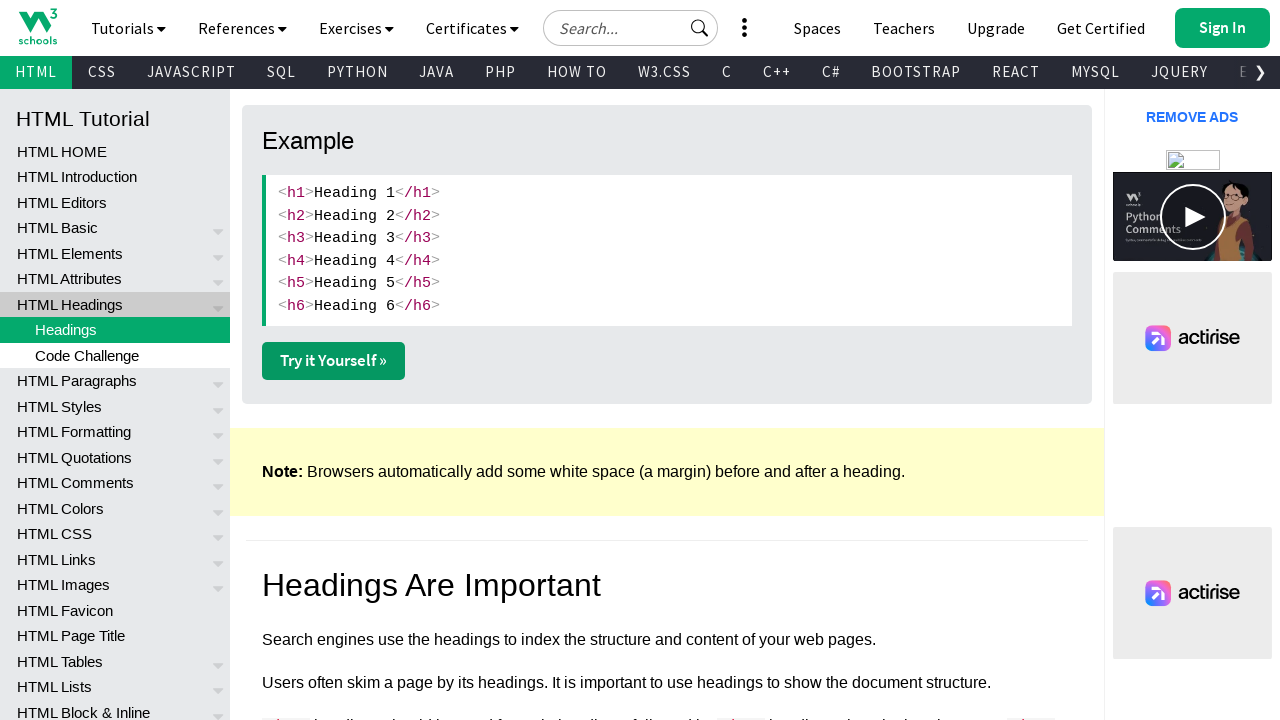